Tests Ctrl+click multi-select functionality by holding control key and clicking multiple elements

Starting URL: https://automationfc.github.io/jquery-selectable/

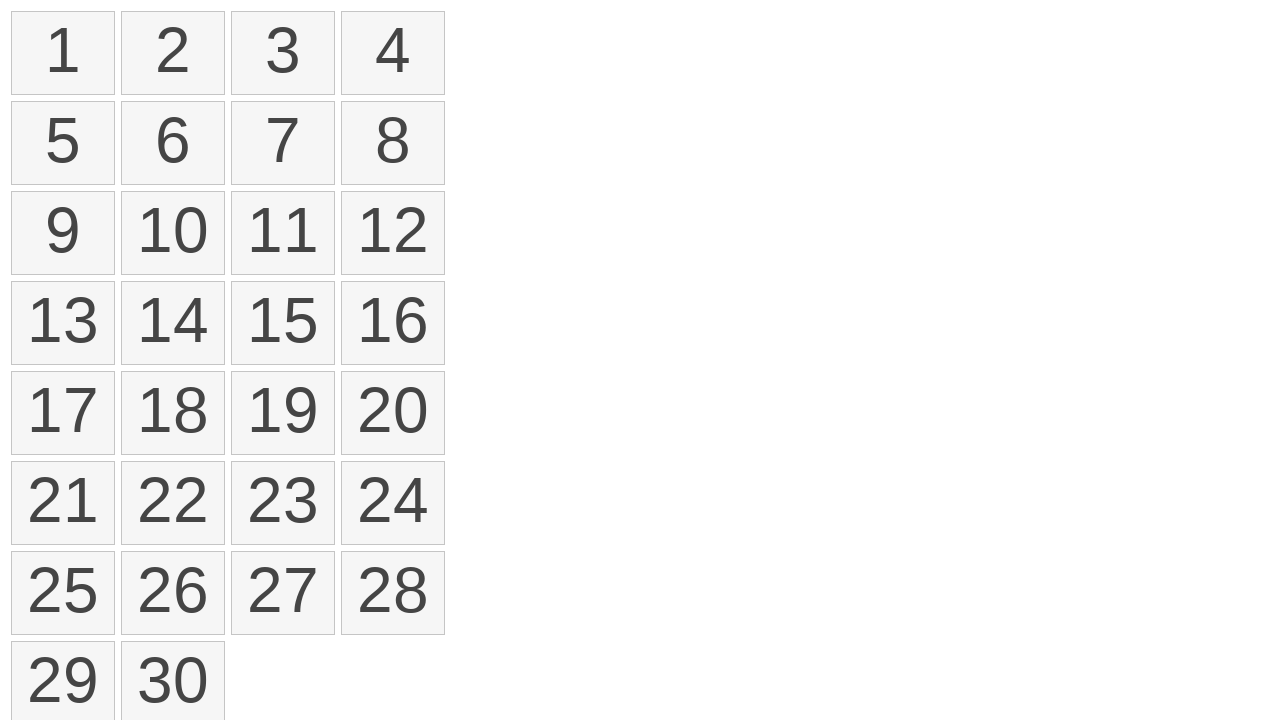

Located all number elements in the selectable list
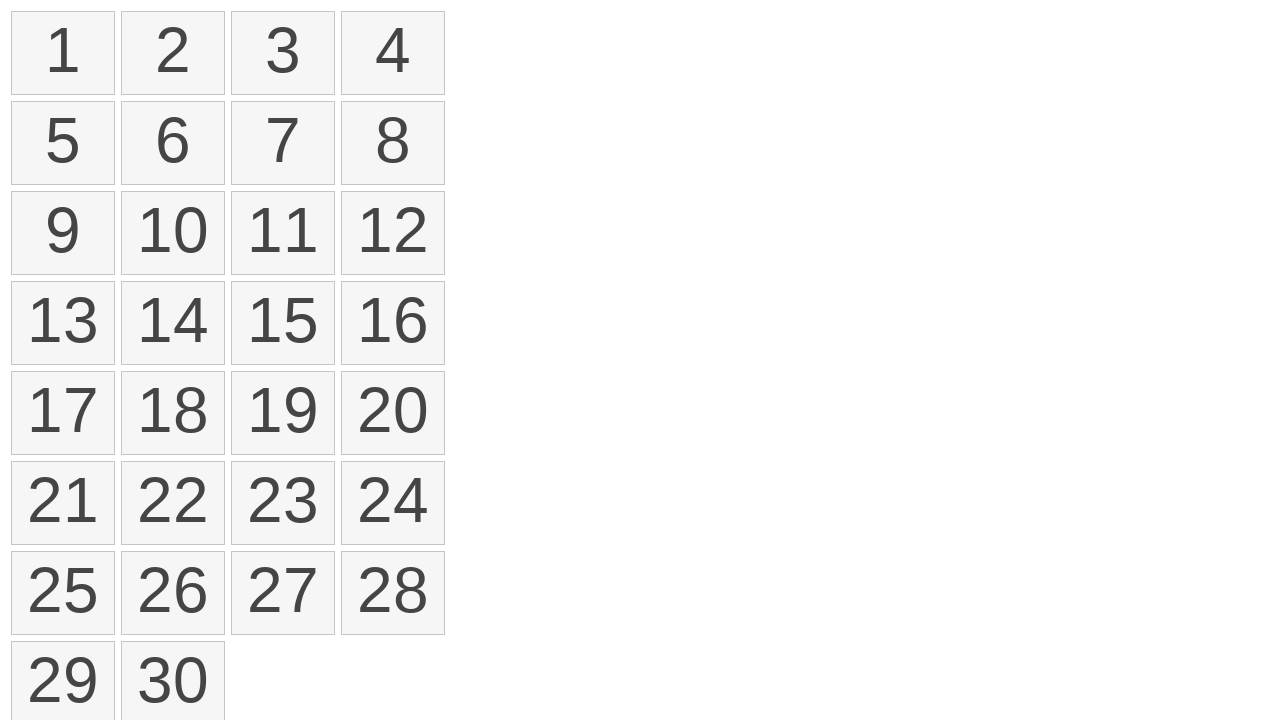

Pressed and held Control key
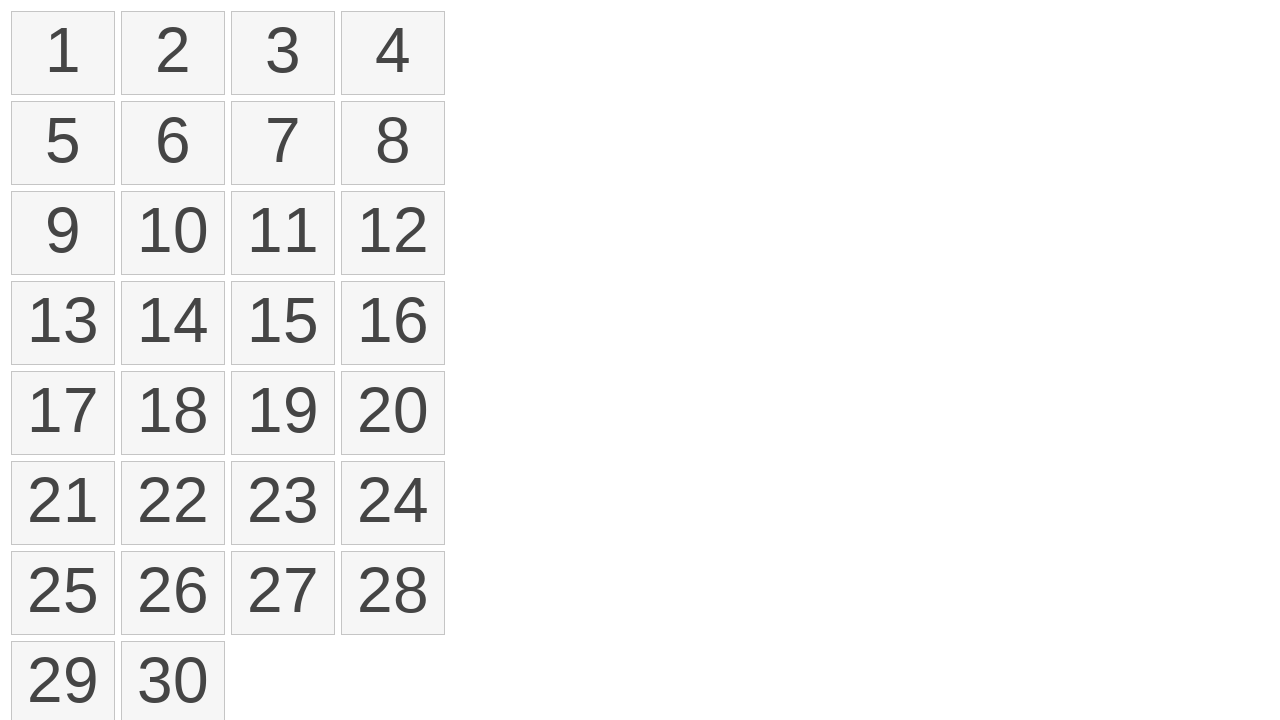

Ctrl+clicked on element at index 1 at (173, 53) on ol#selectable > li >> nth=1
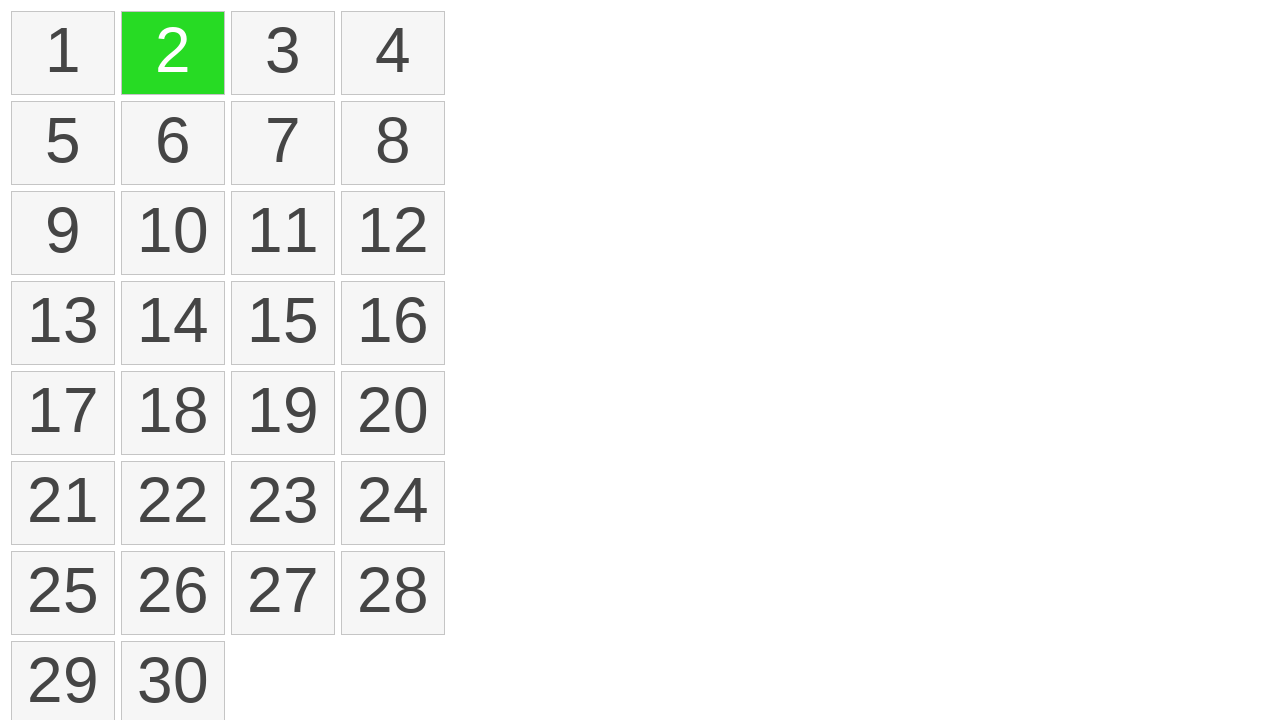

Ctrl+clicked on element at index 7 at (393, 143) on ol#selectable > li >> nth=7
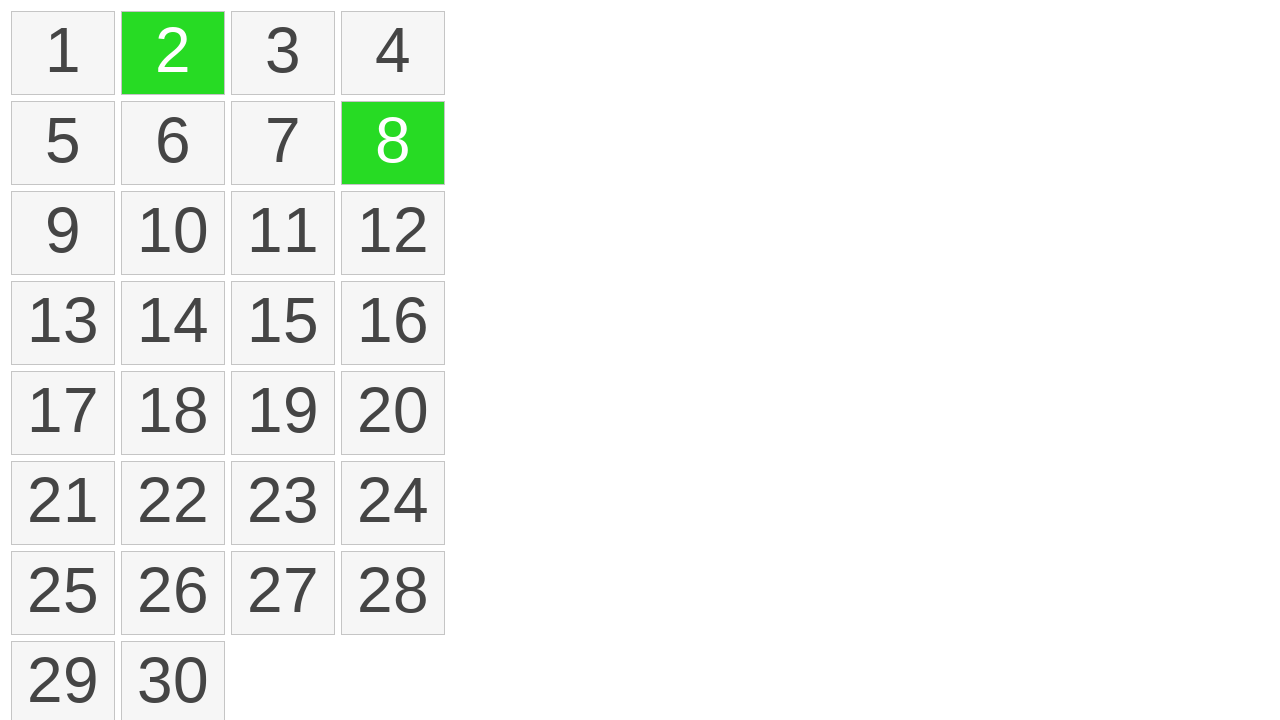

Ctrl+clicked on element at index 11 at (393, 233) on ol#selectable > li >> nth=11
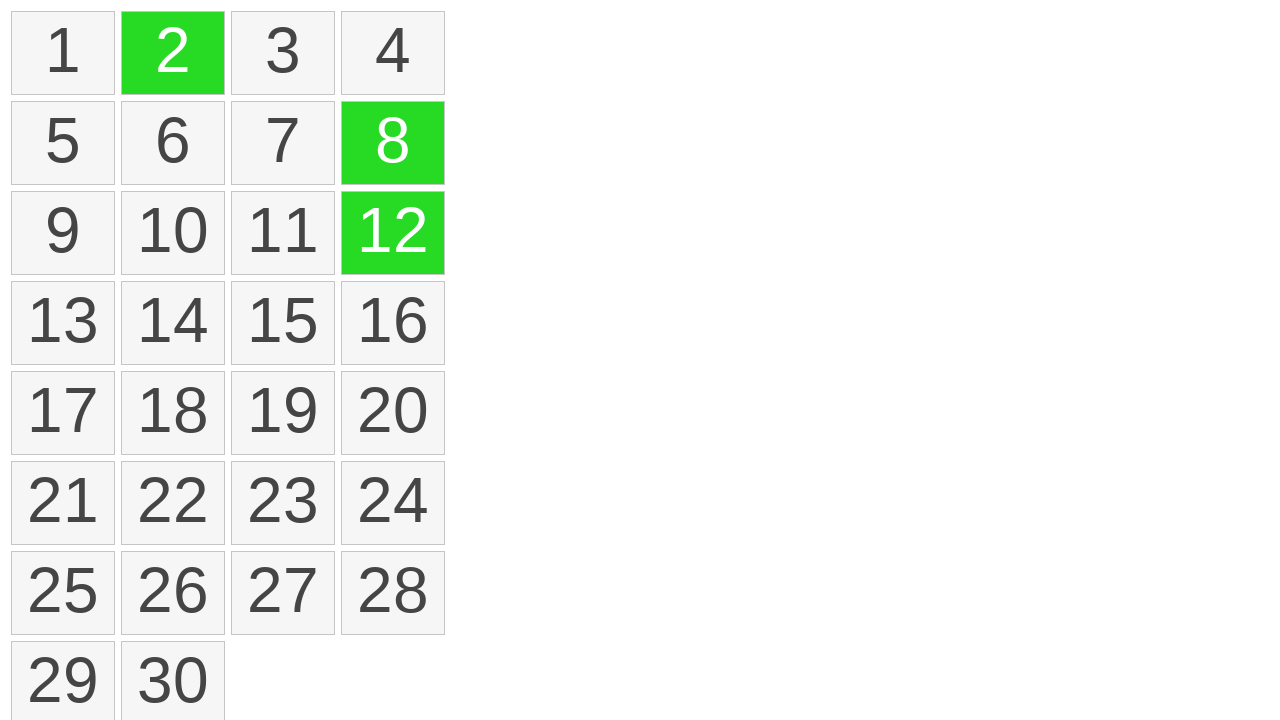

Released Control key
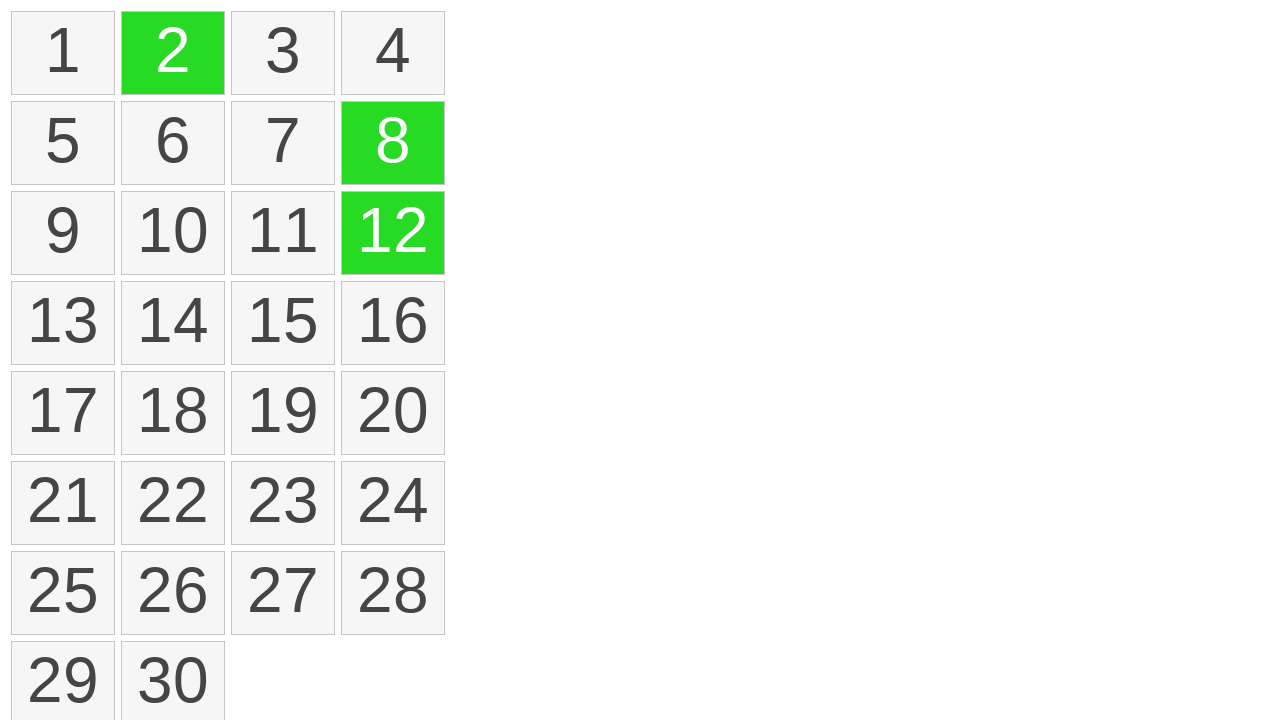

Located all selected items in the list
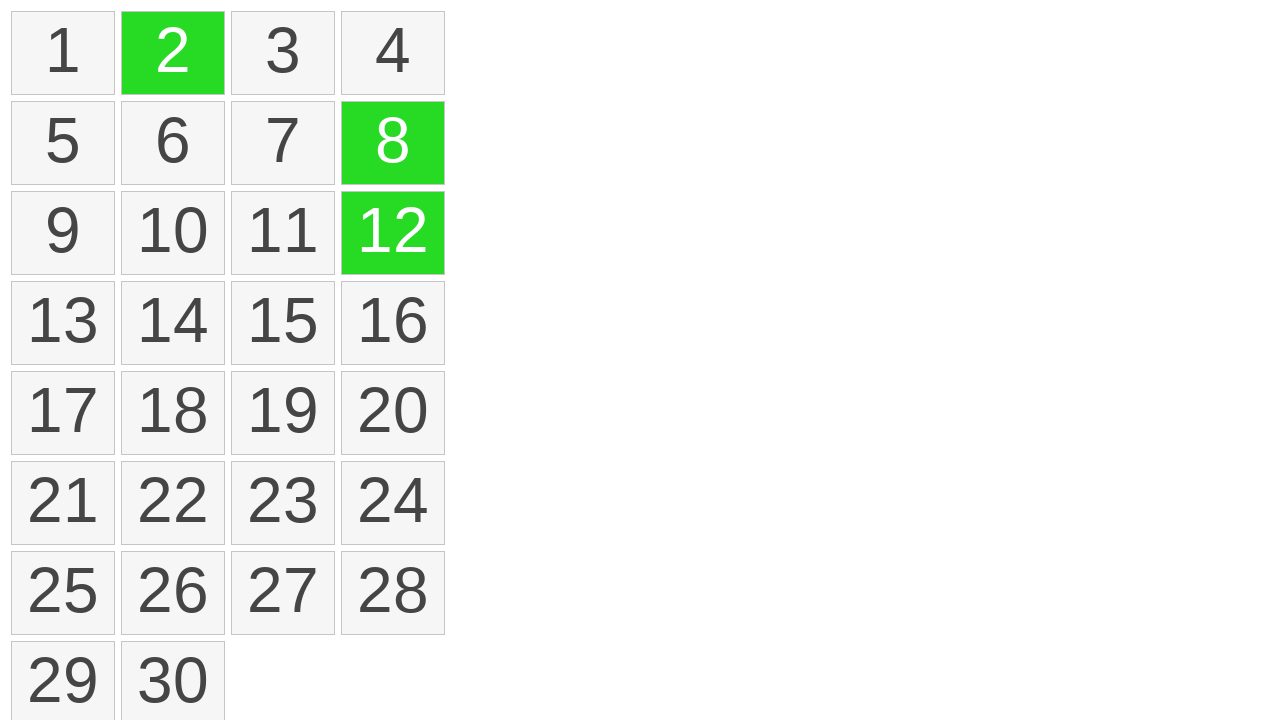

Verified that exactly 3 items are selected via Ctrl+click
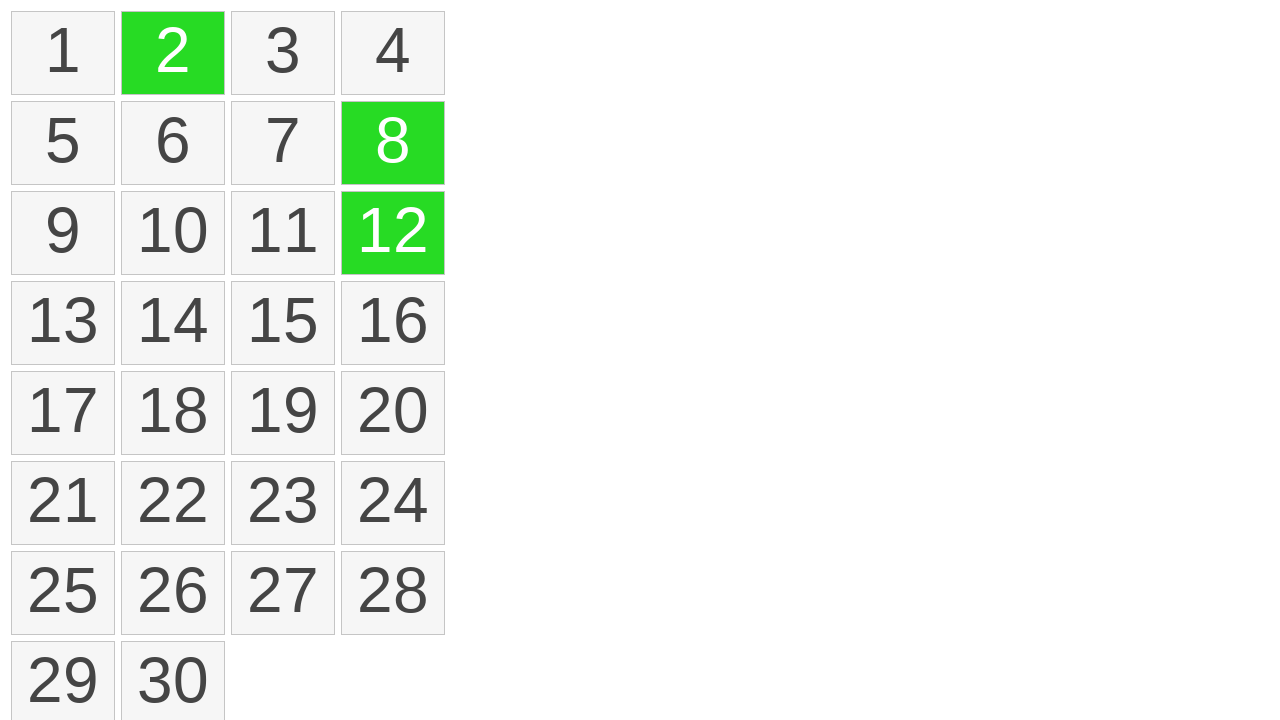

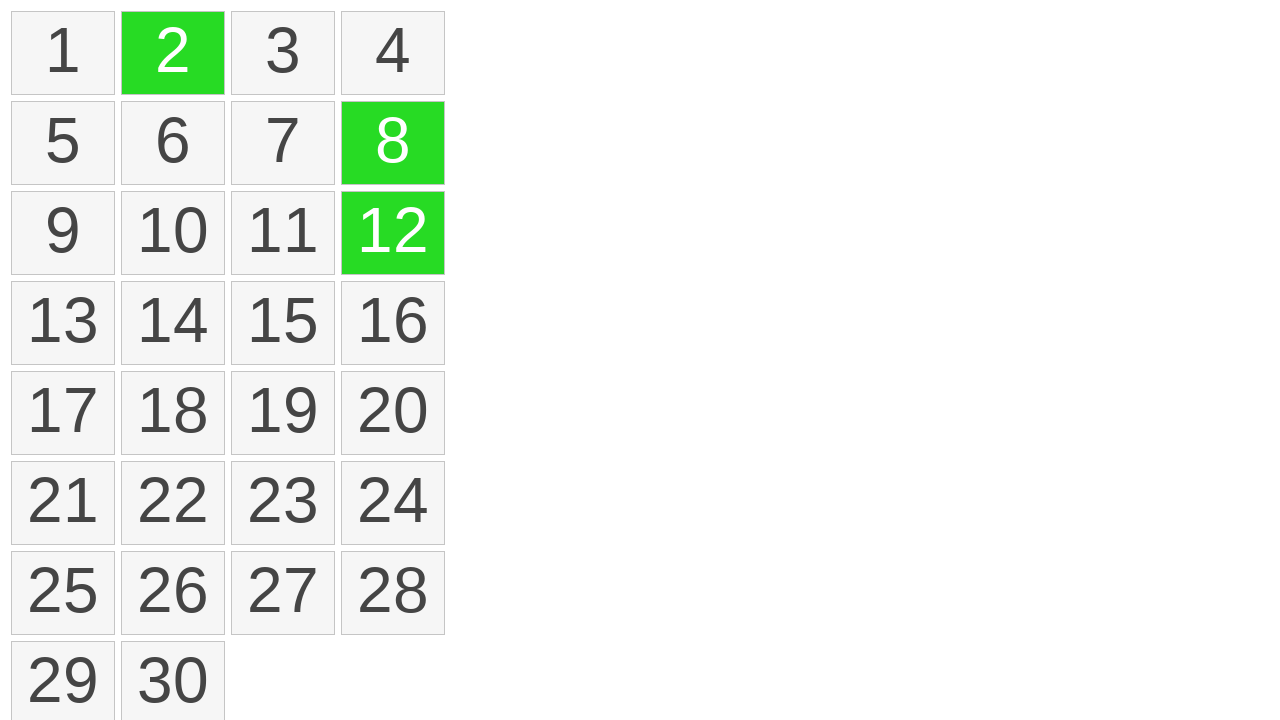